Tests marking all items as completed using the 'Mark all as complete' checkbox

Starting URL: https://demo.playwright.dev/todomvc

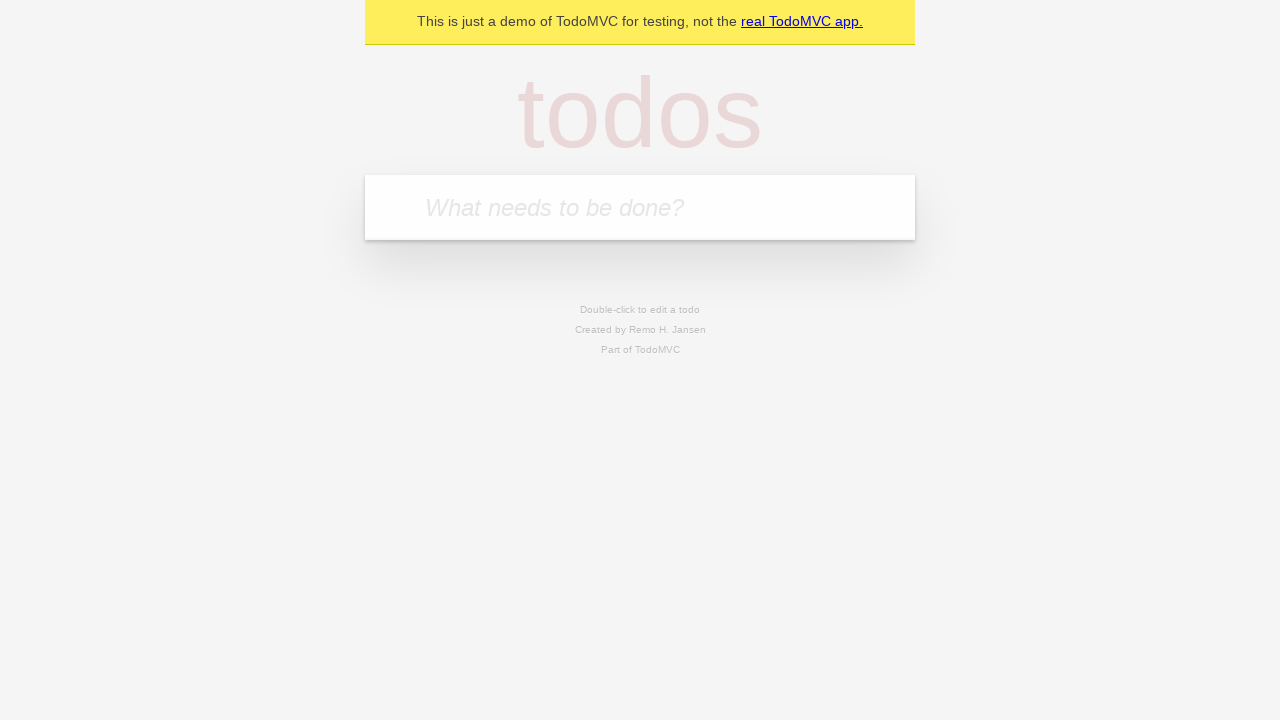

Filled todo input field with 'buy some cheese' on internal:attr=[placeholder="What needs to be done?"i]
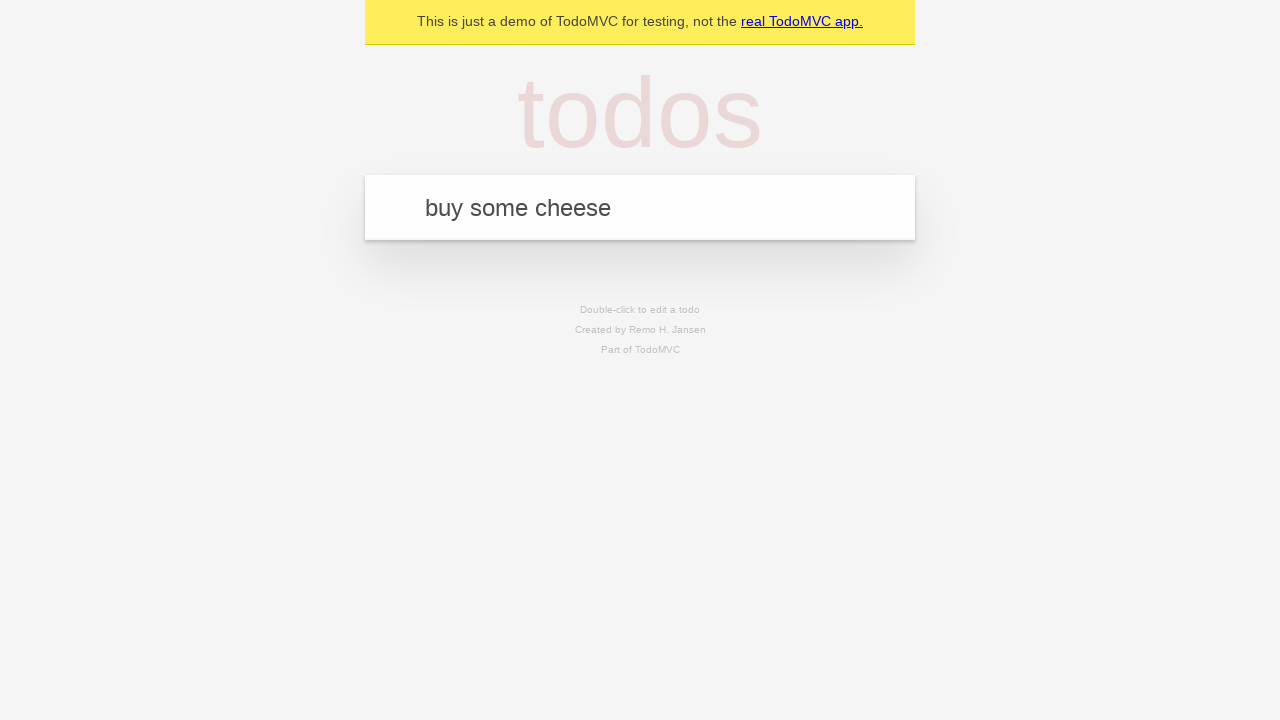

Pressed Enter to add todo 'buy some cheese' on internal:attr=[placeholder="What needs to be done?"i]
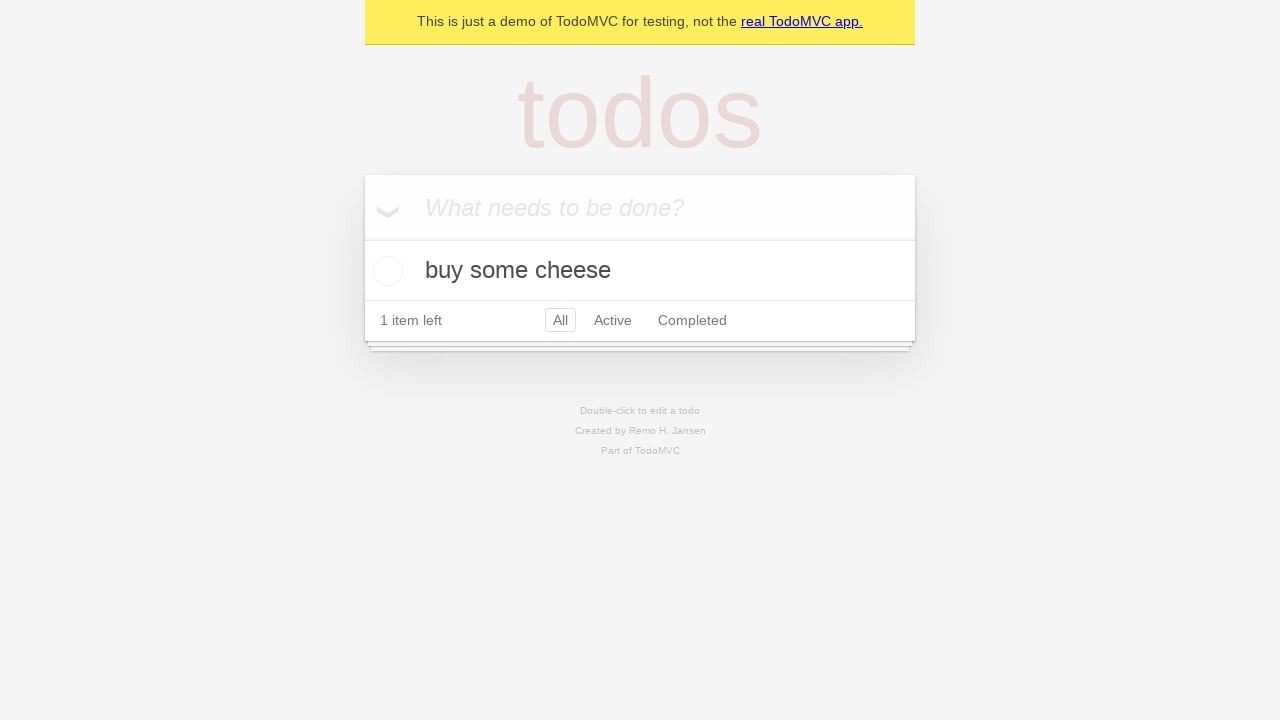

Filled todo input field with 'feed the cat' on internal:attr=[placeholder="What needs to be done?"i]
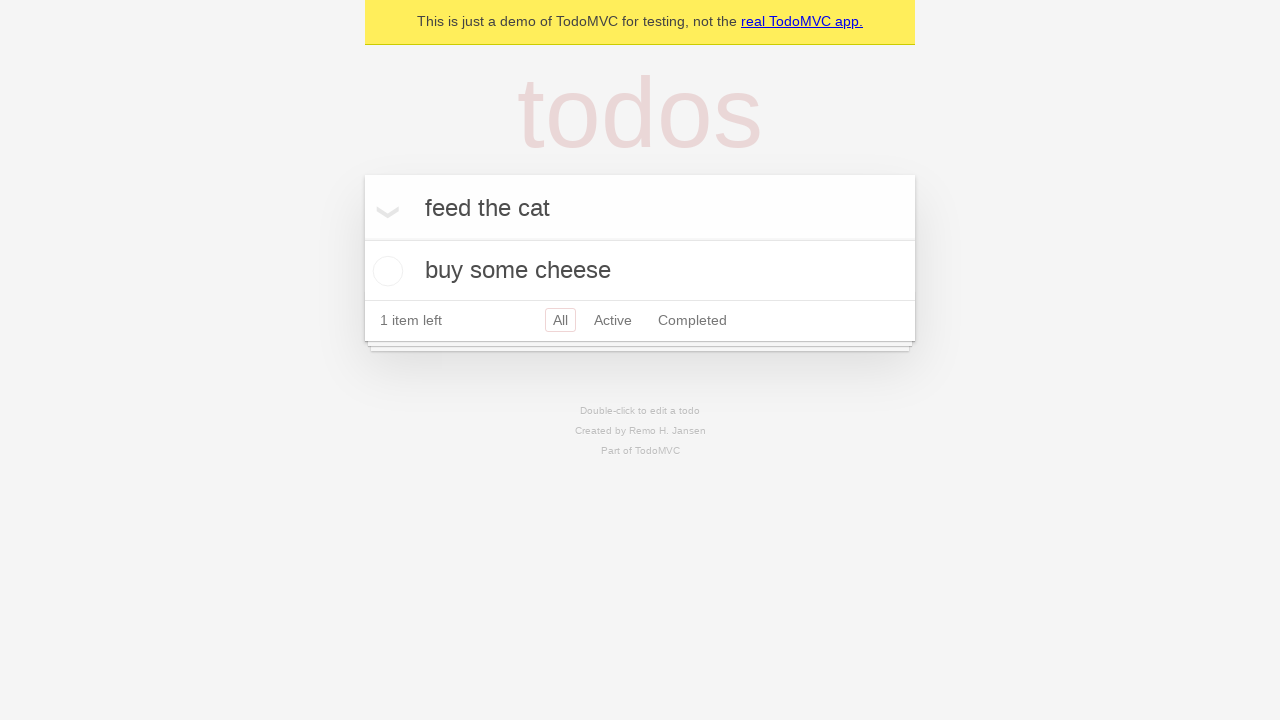

Pressed Enter to add todo 'feed the cat' on internal:attr=[placeholder="What needs to be done?"i]
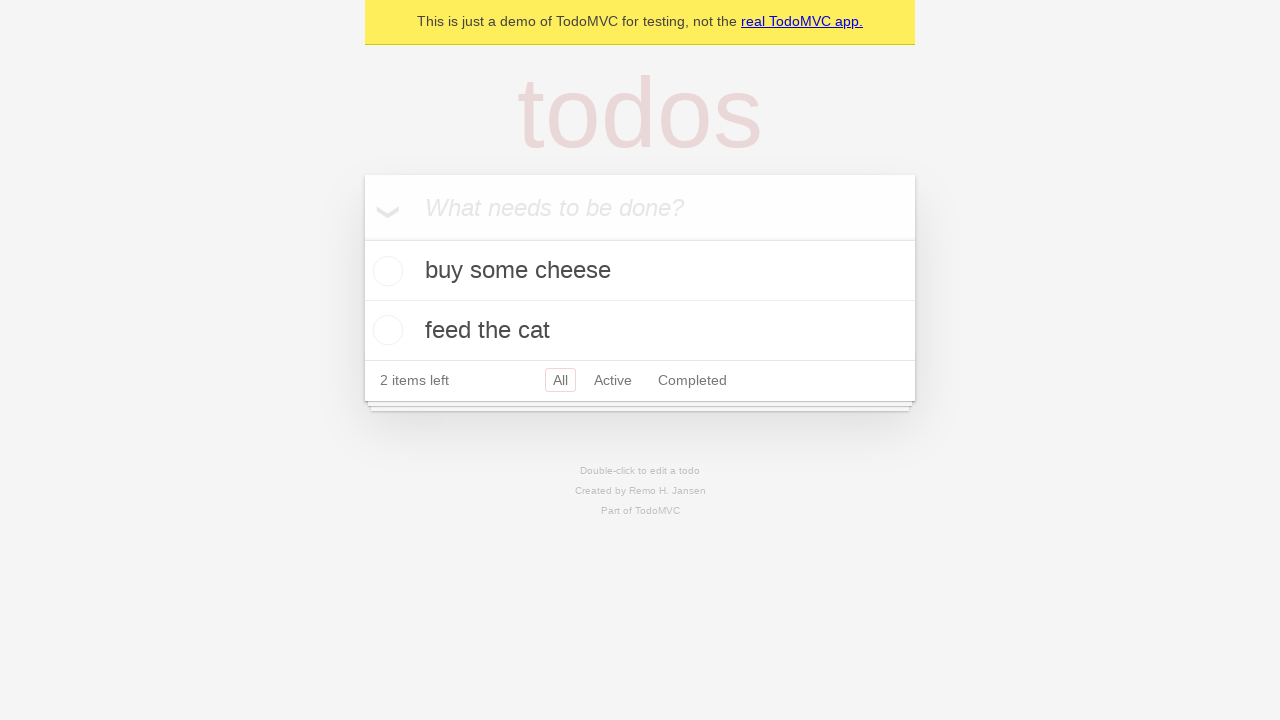

Filled todo input field with 'book a doctors appointment' on internal:attr=[placeholder="What needs to be done?"i]
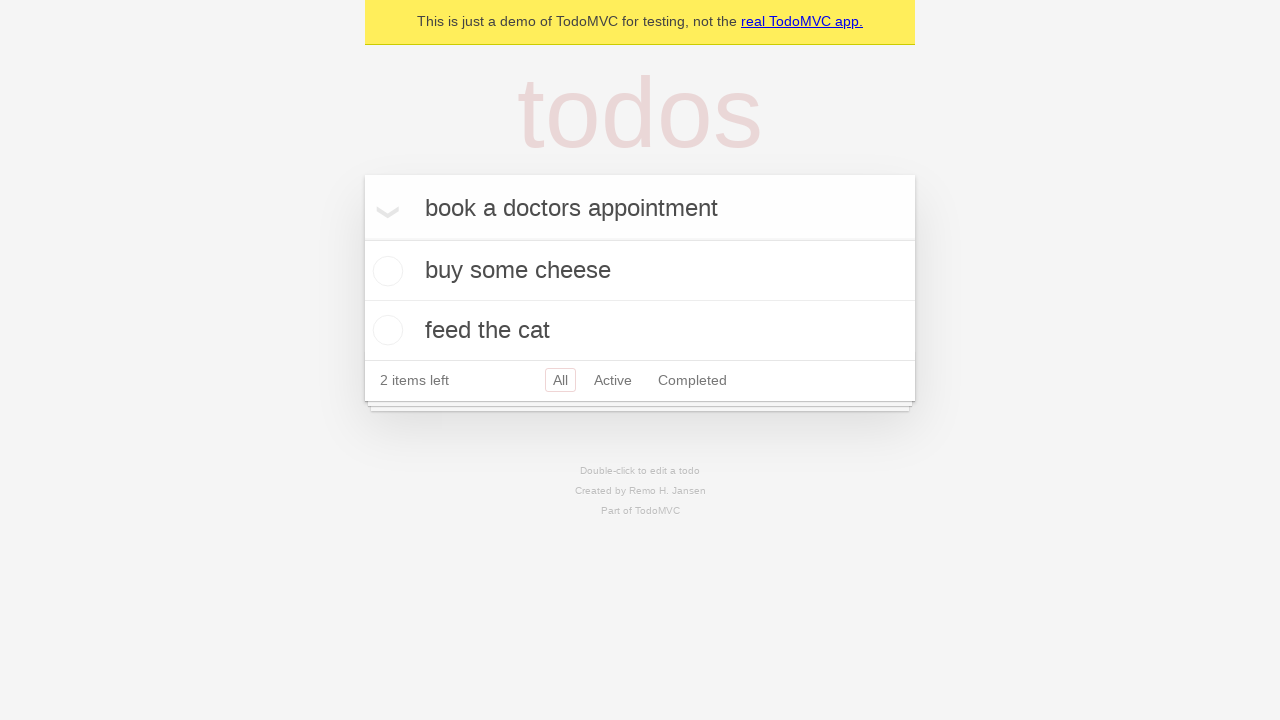

Pressed Enter to add todo 'book a doctors appointment' on internal:attr=[placeholder="What needs to be done?"i]
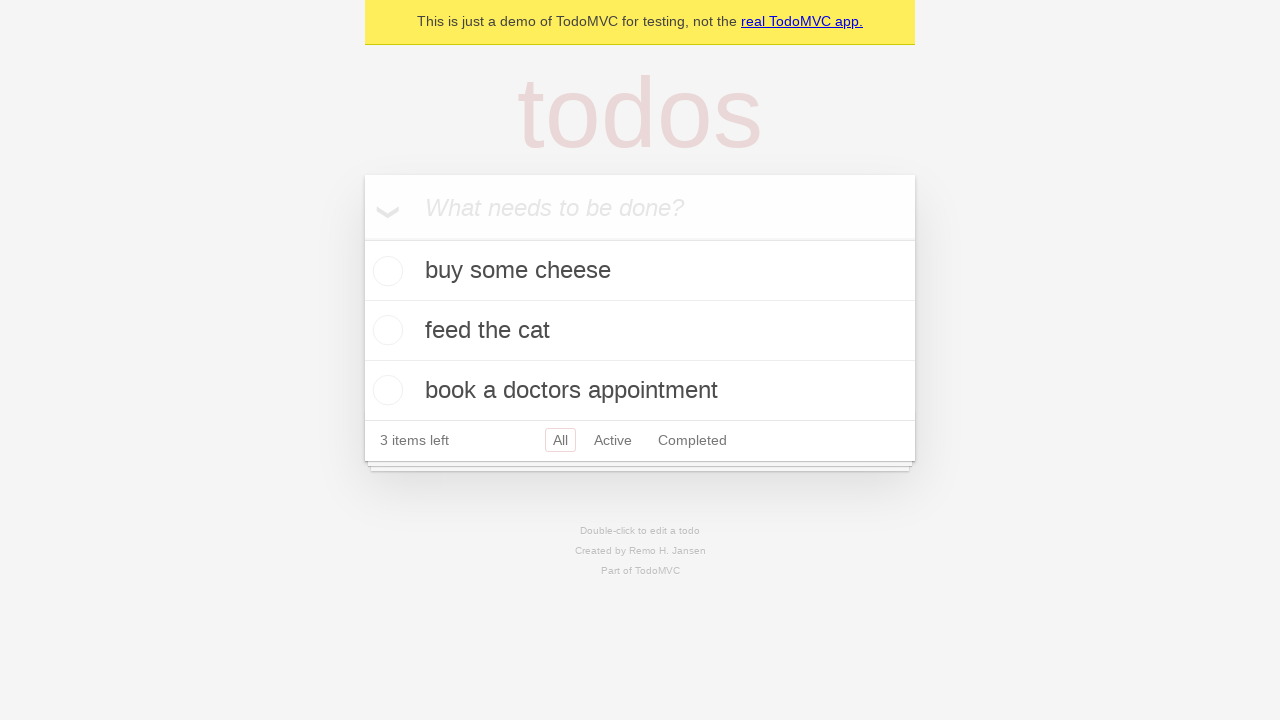

Checked 'Mark all as complete' checkbox to mark all items as completed at (362, 238) on internal:label="Mark all as complete"i
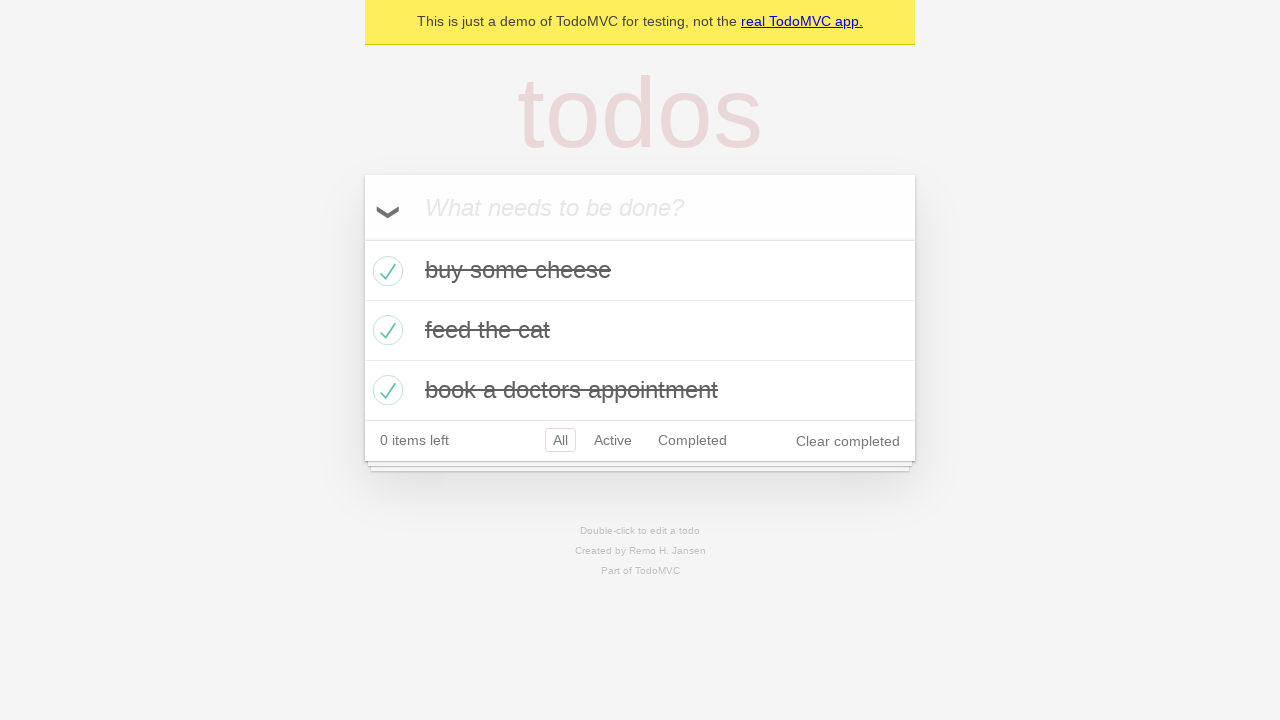

Waited for all todo items to show completed state
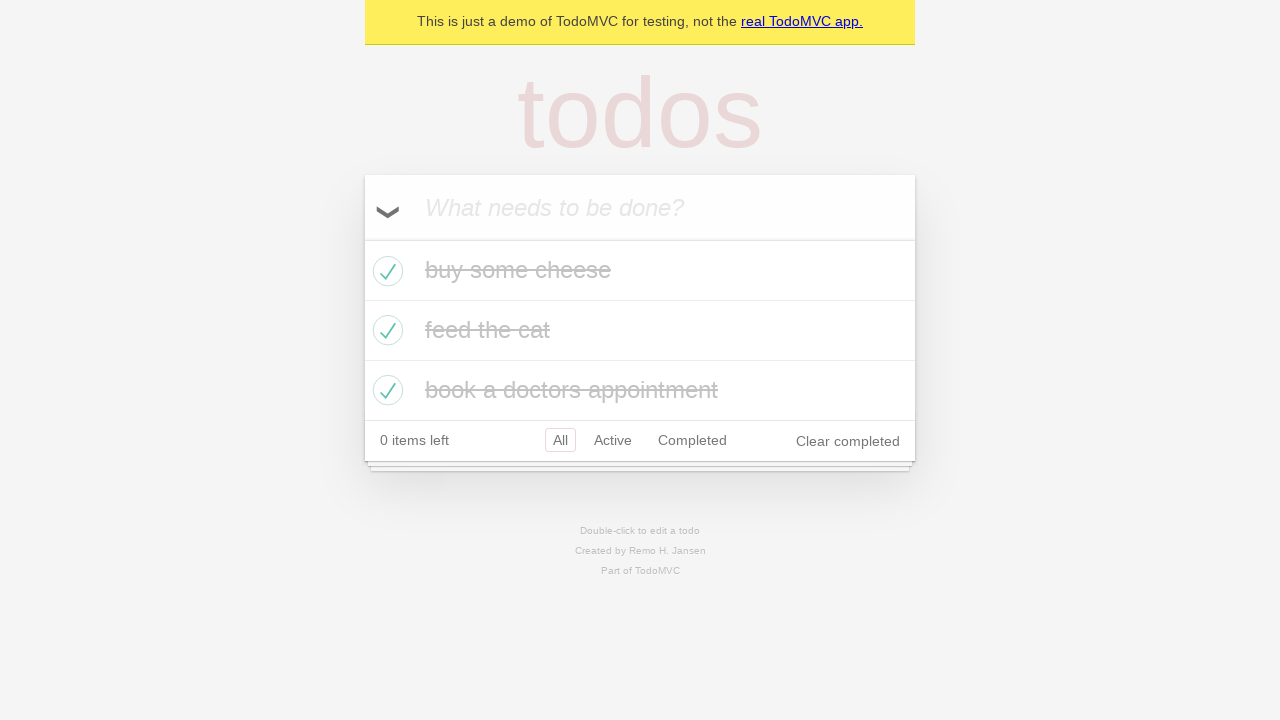

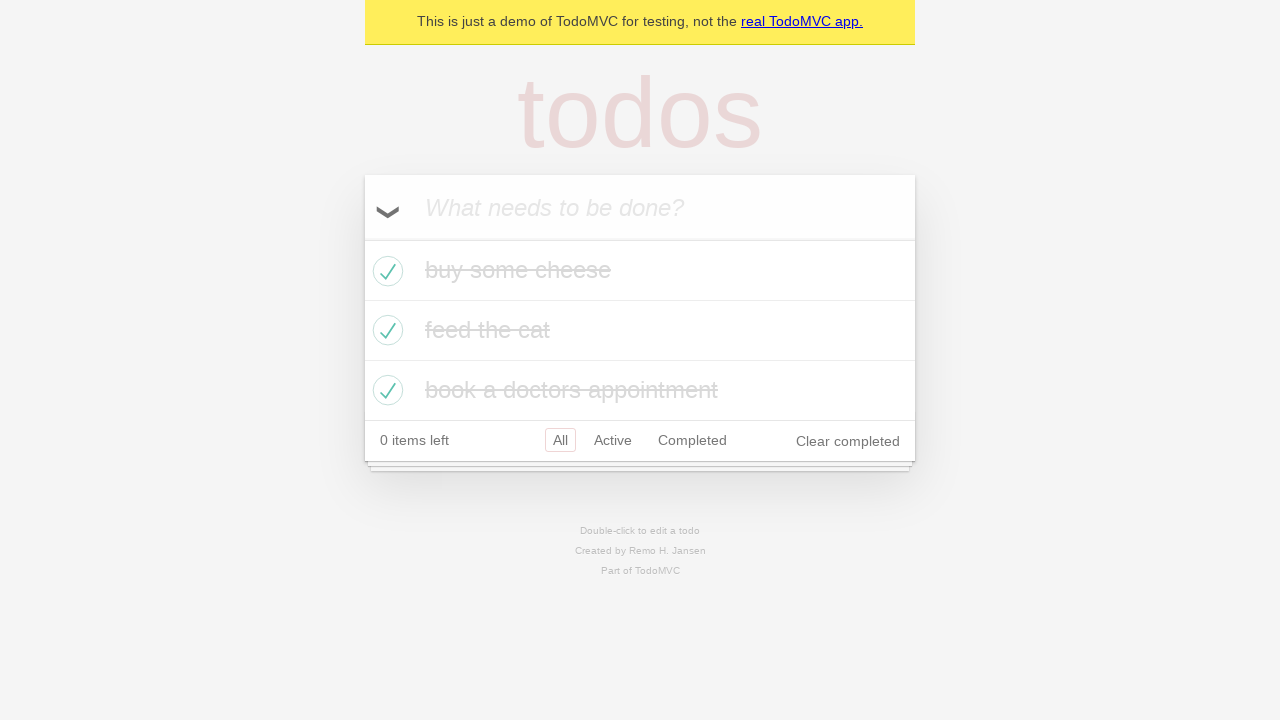